Navigates to the Form Authentication page and verifies the Elemental Selenium link href attribute

Starting URL: https://the-internet.herokuapp.com/

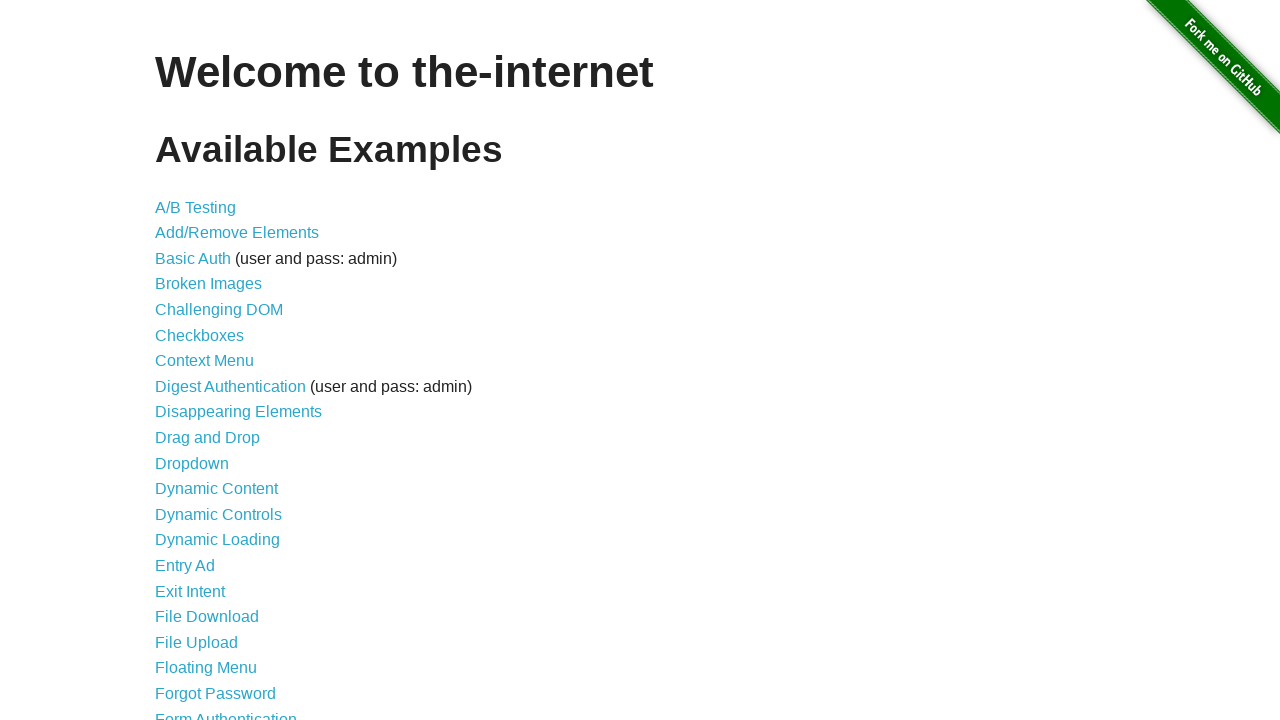

Navigated to the-internet.herokuapp.com homepage
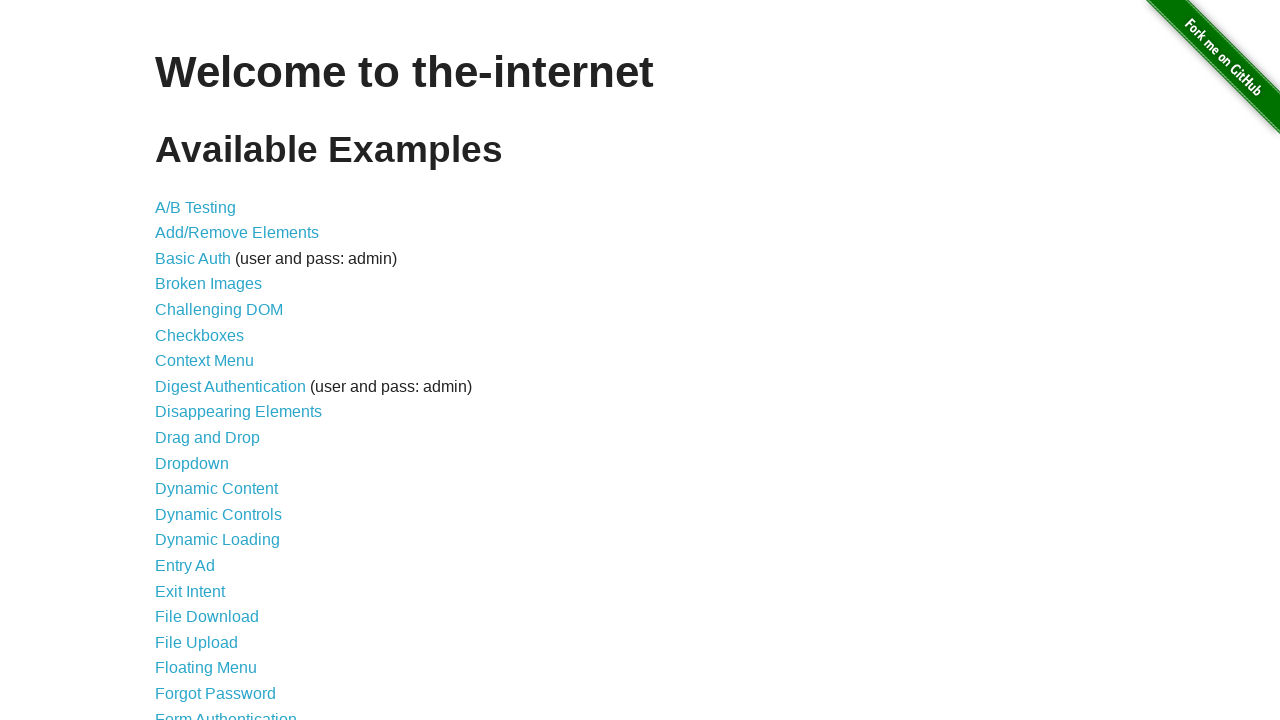

Clicked on Form Authentication link at (226, 712) on xpath=//*[@id="content"]/ul/li[21]/a
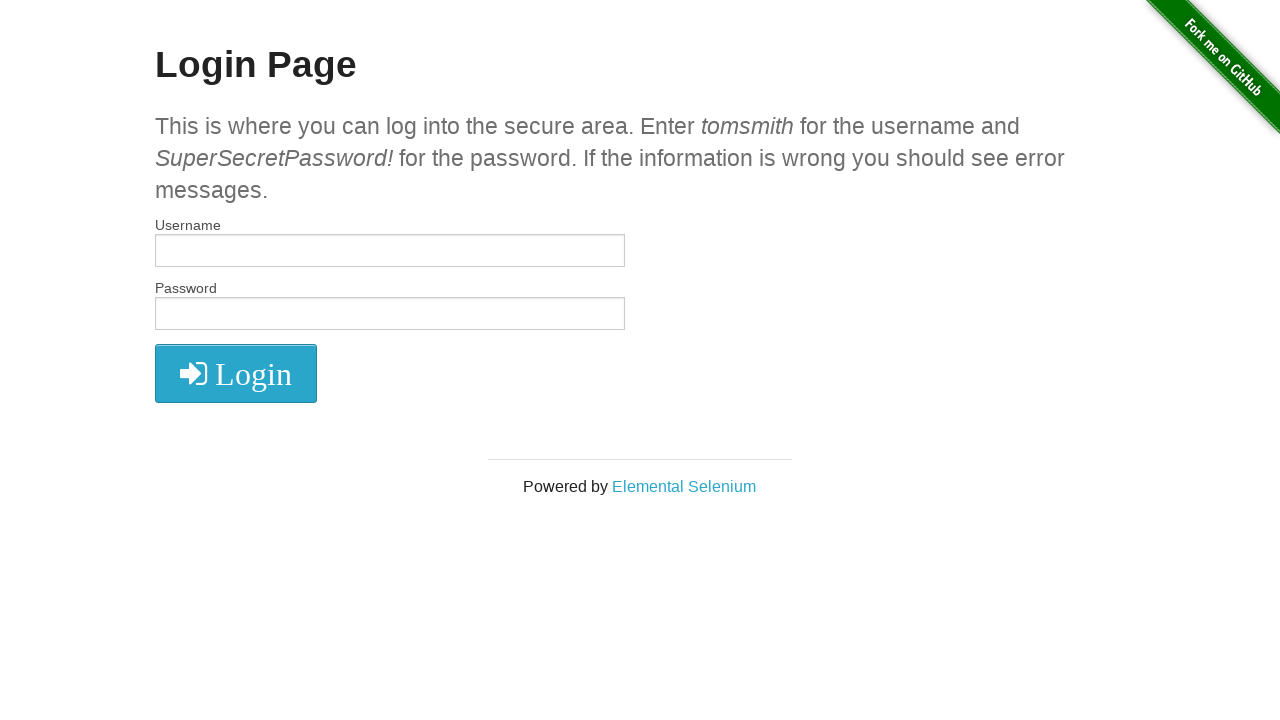

Elemental Selenium footer link is present
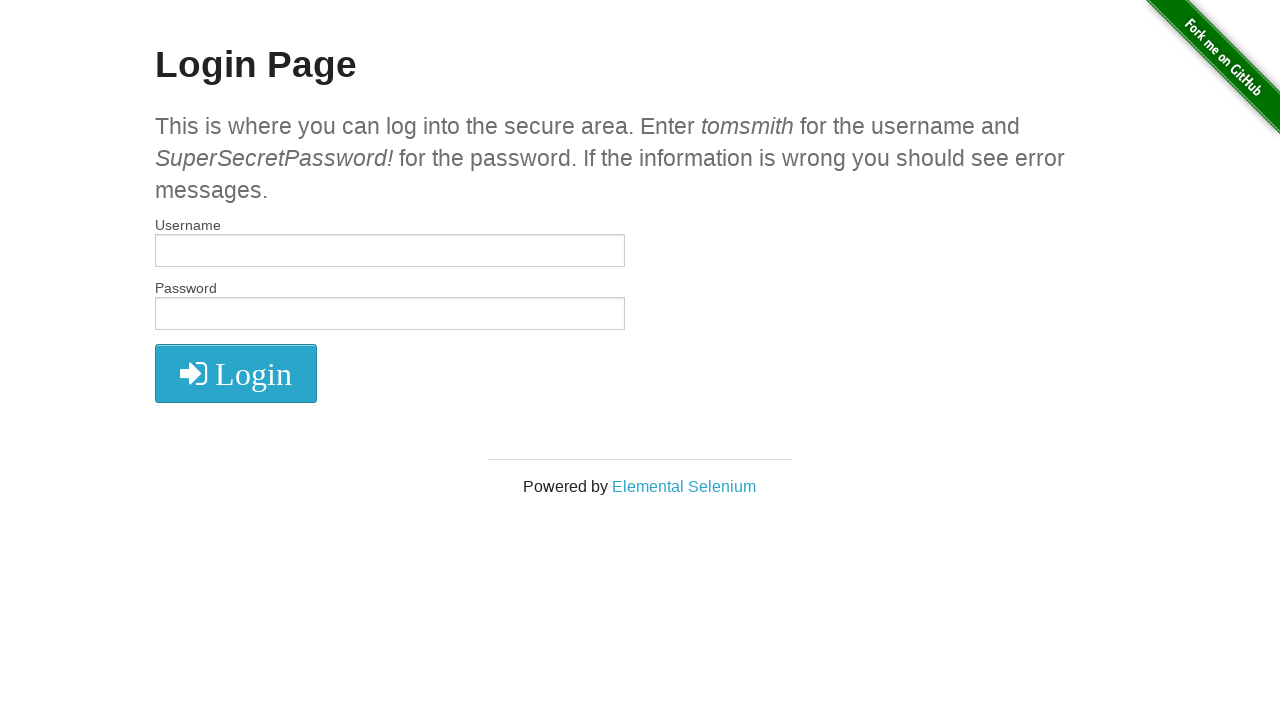

Verified Elemental Selenium link href attribute is 'http://elementalselenium.com/'
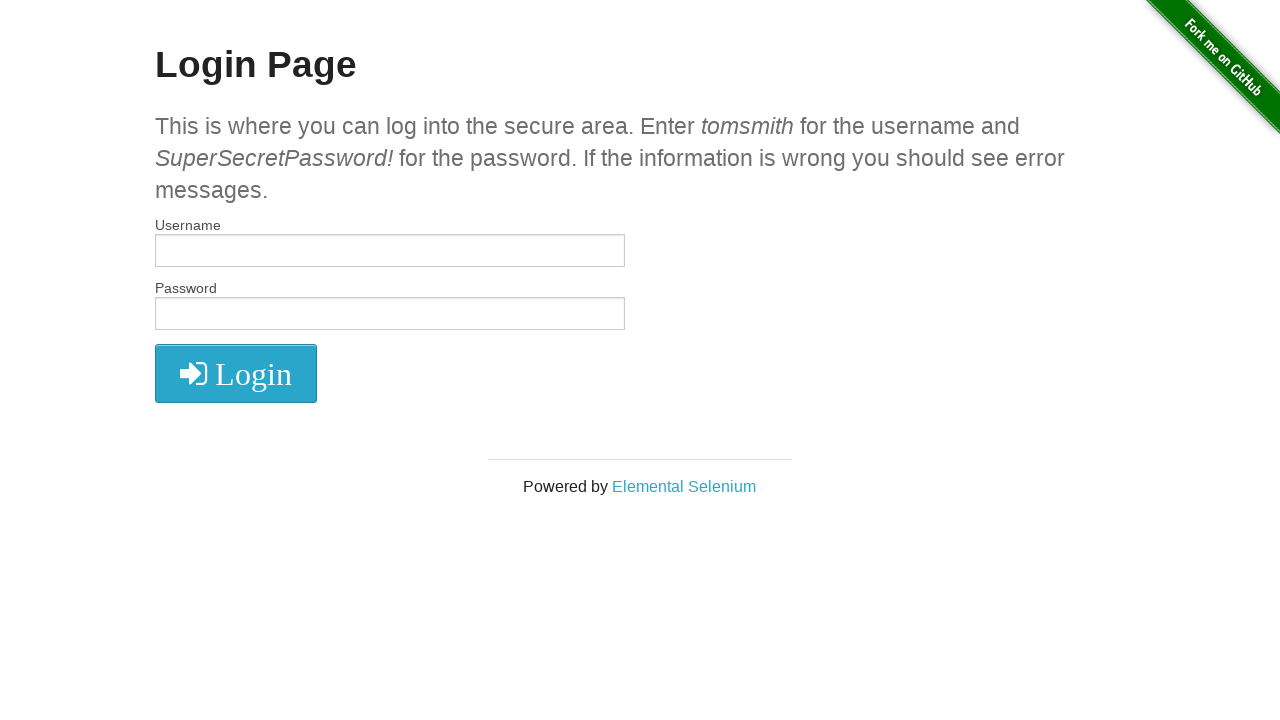

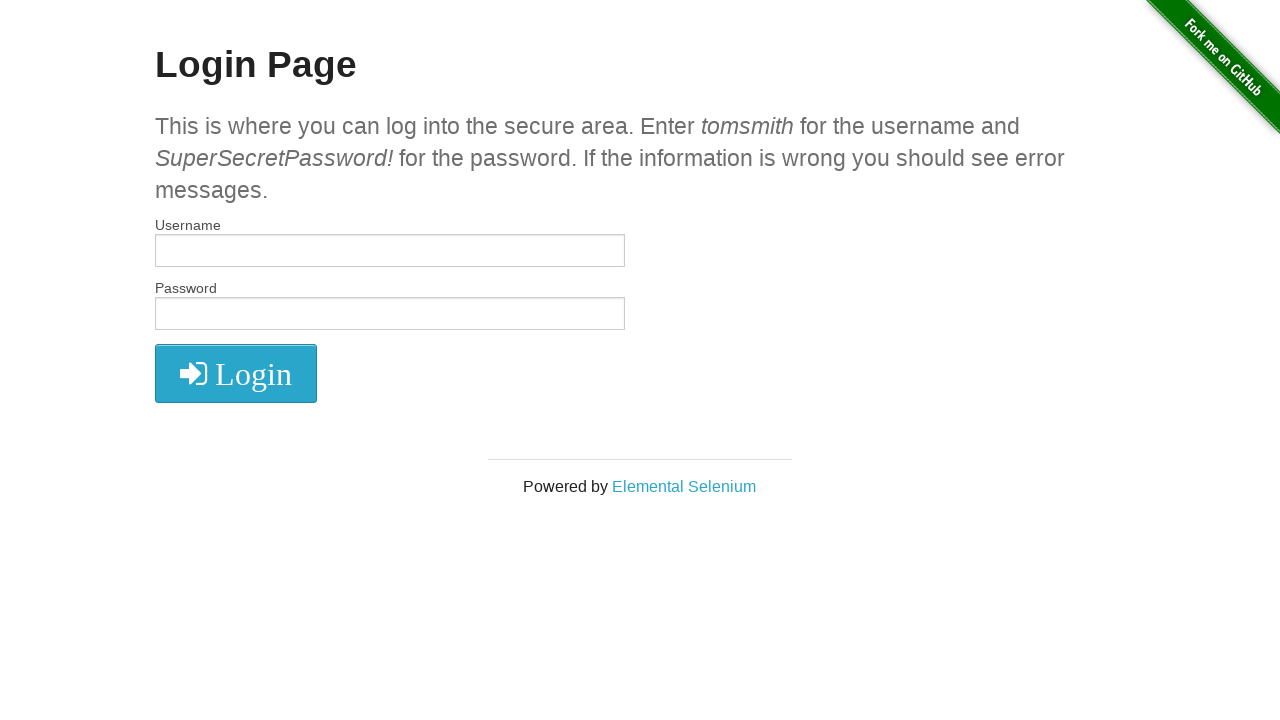